Navigates to a BitFontMaker2 gallery page for a specific font, clicks the download button, and accepts the confirmation alert dialog.

Starting URL: https://www.pentacom.jp/pentacom/bitfontmaker2/gallery/?id=16077

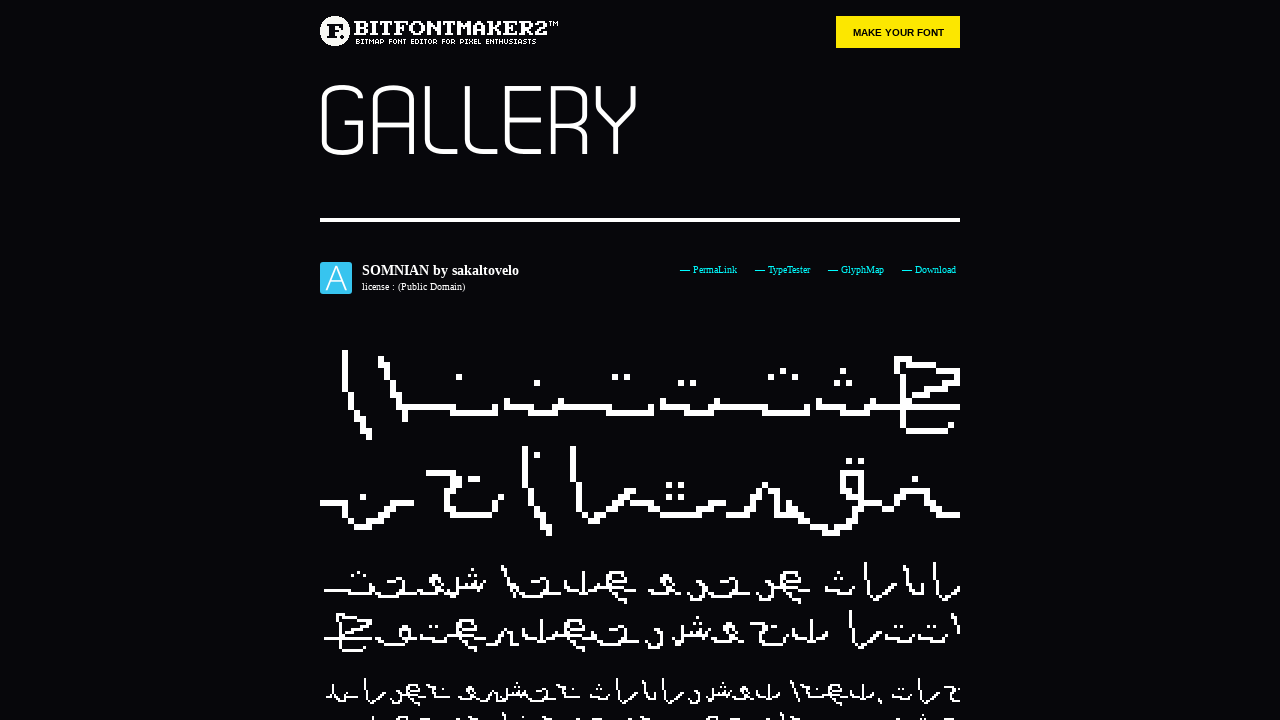

Waited for page to load (networkidle)
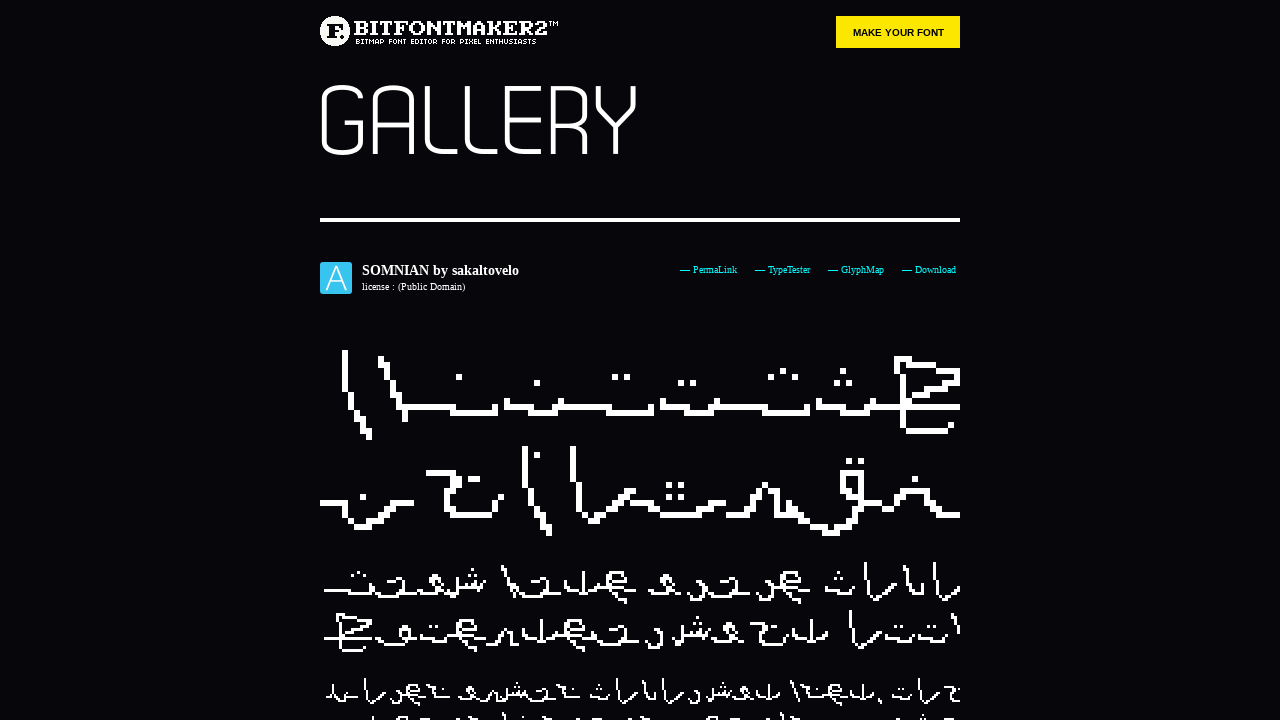

Clicked DOWNLOAD button at (730, 507) on xpath=//a[text()='DOWNLOAD']
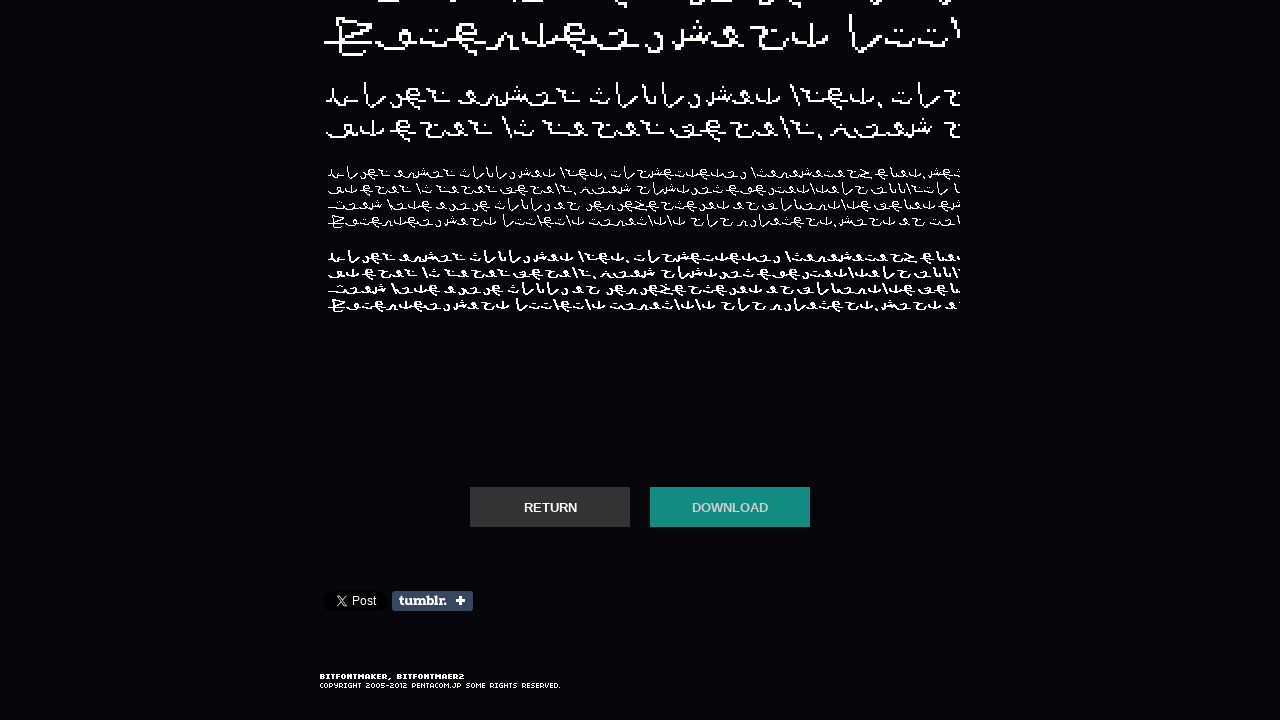

Set up dialog handler to accept confirmation alert
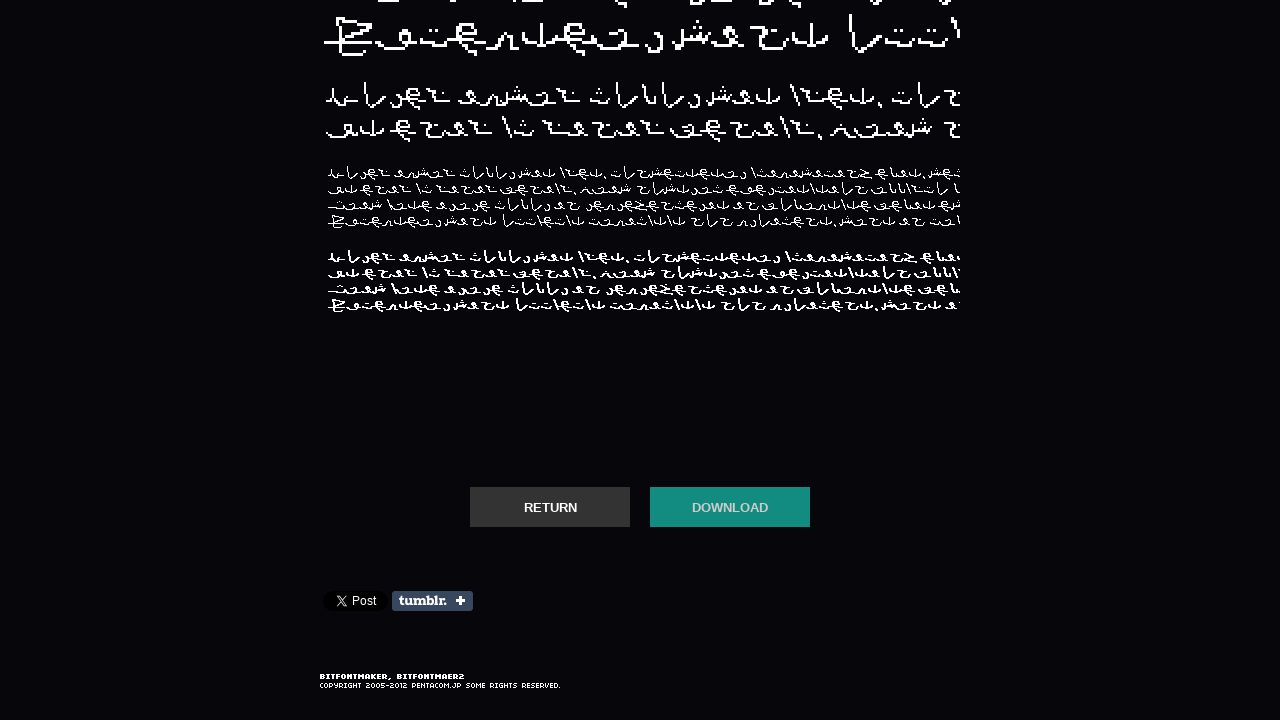

Waited 3 seconds for download to process
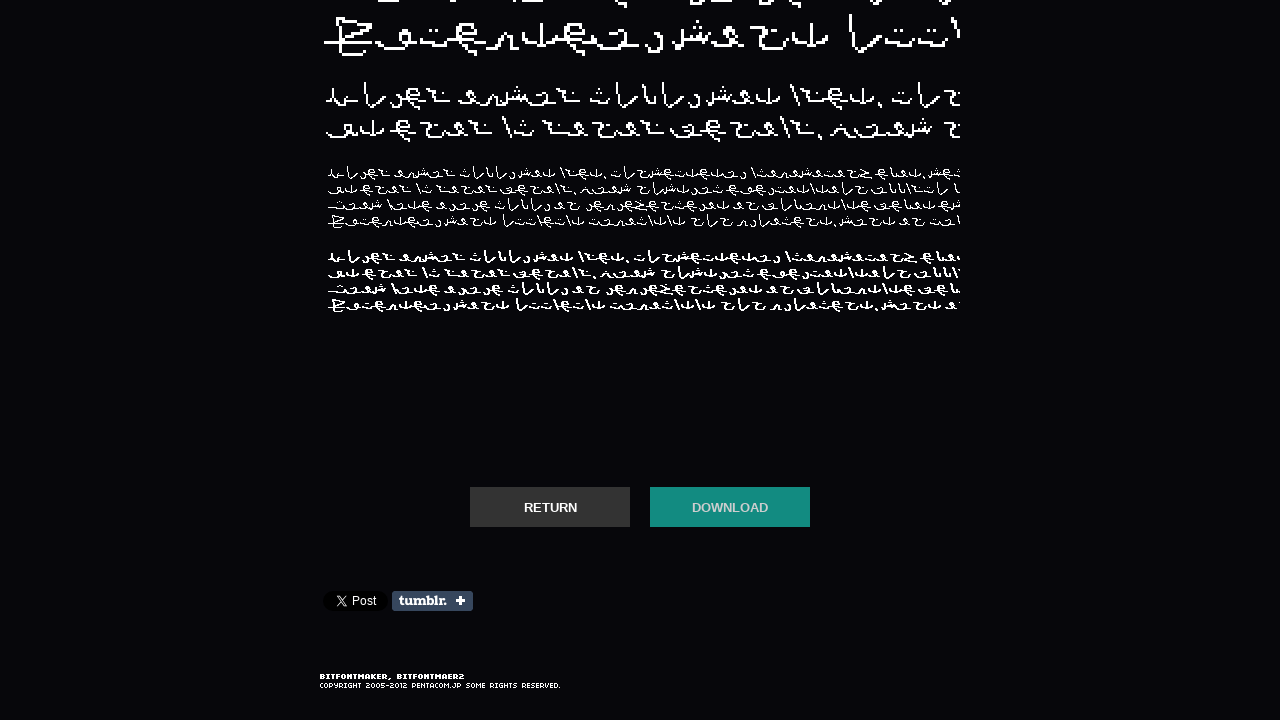

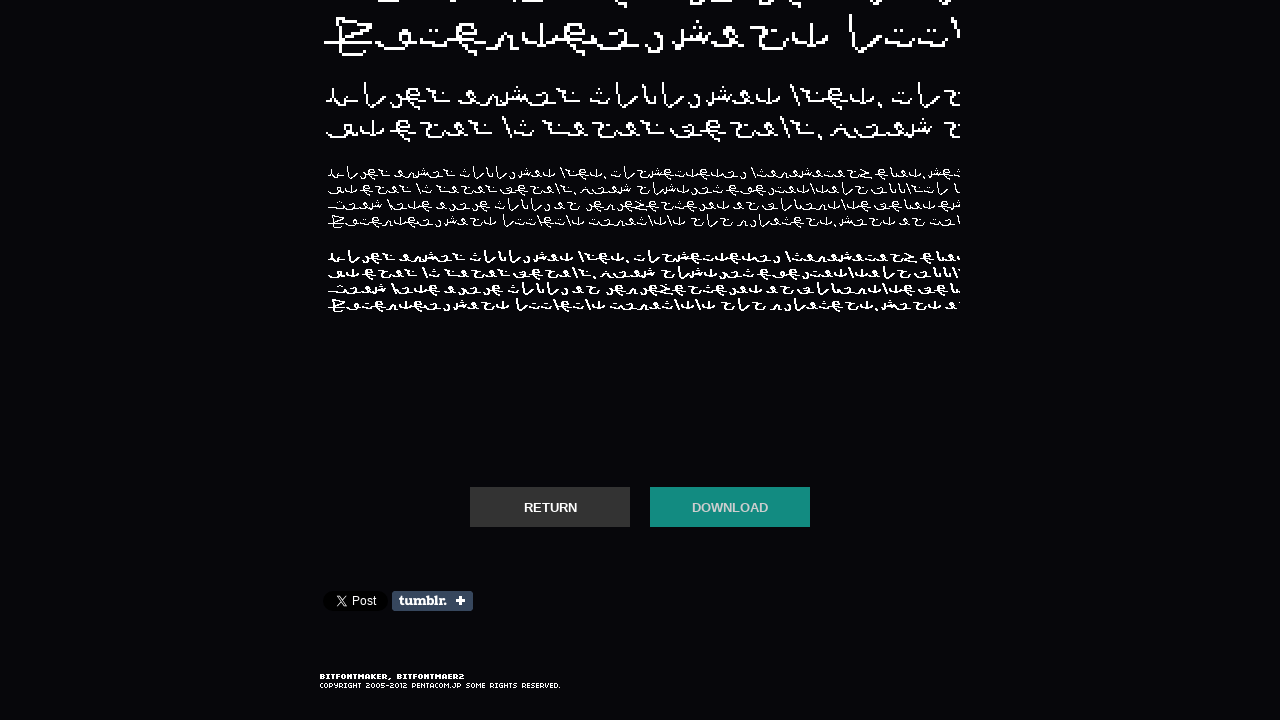